Navigates to the Reebok India e-commerce website and waits for the page to load.

Starting URL: https://reebok.abfrl.in/

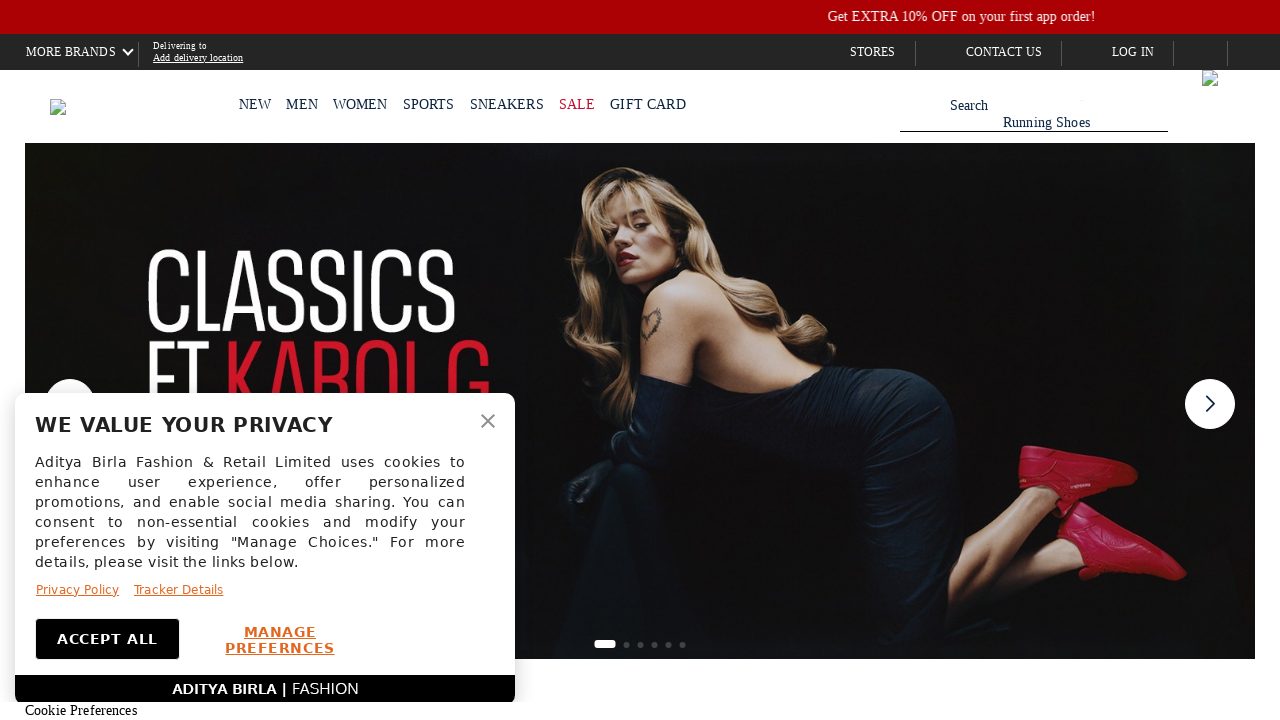

Navigated to Reebok India e-commerce website
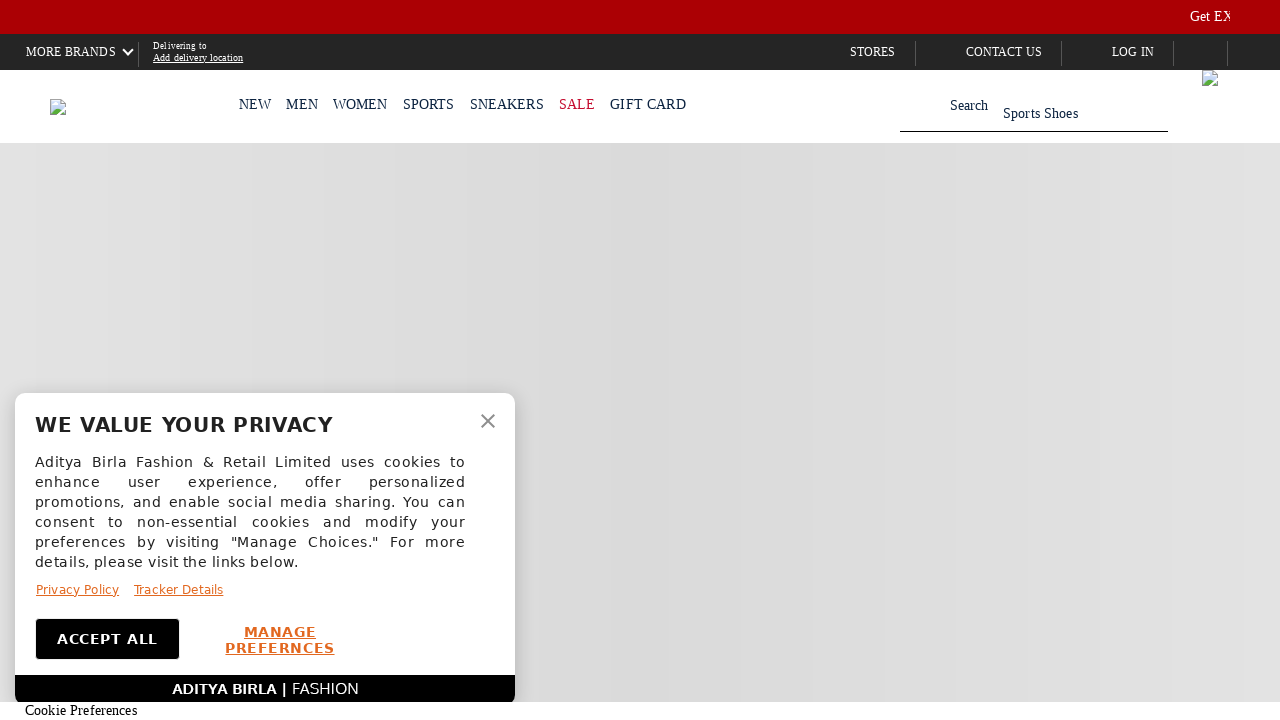

Page DOM content loaded
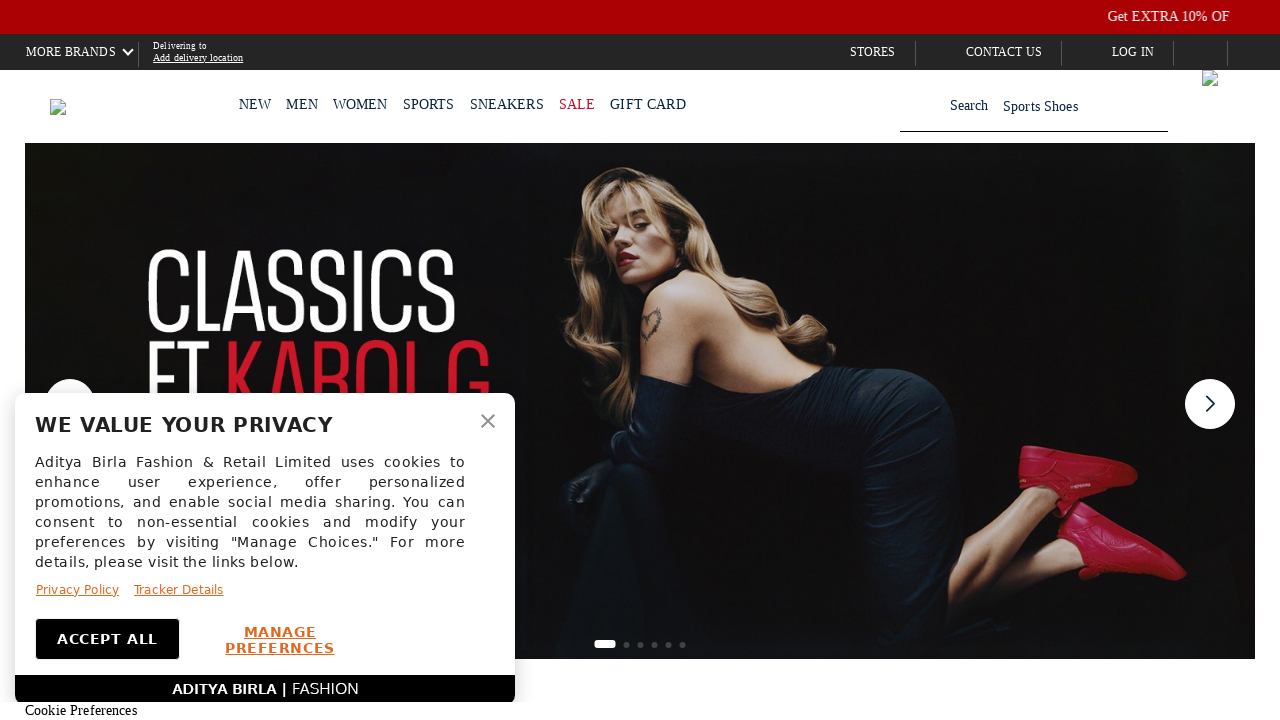

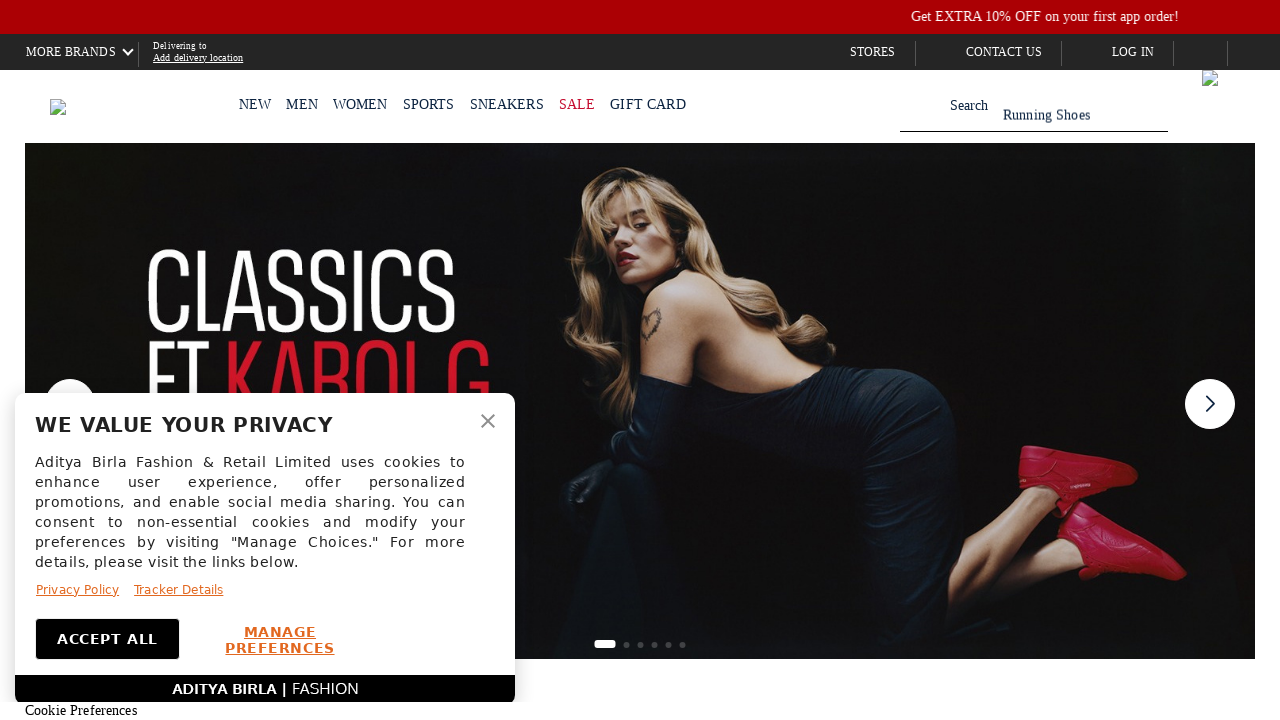